Navigates to a Kingstone bookstore listing page and verifies that book product cards are displayed with titles

Starting URL: https://www.kingstone.com.tw/book/pk/?buy=b1&page=1

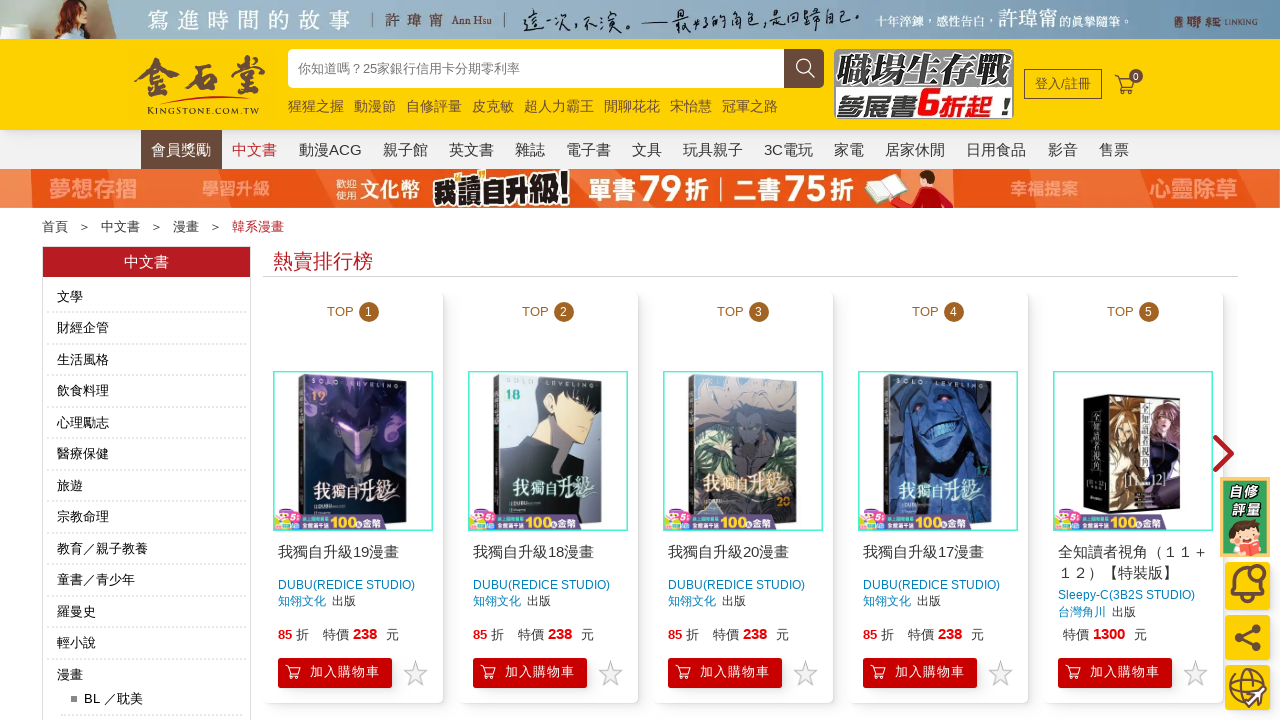

Main display container loaded
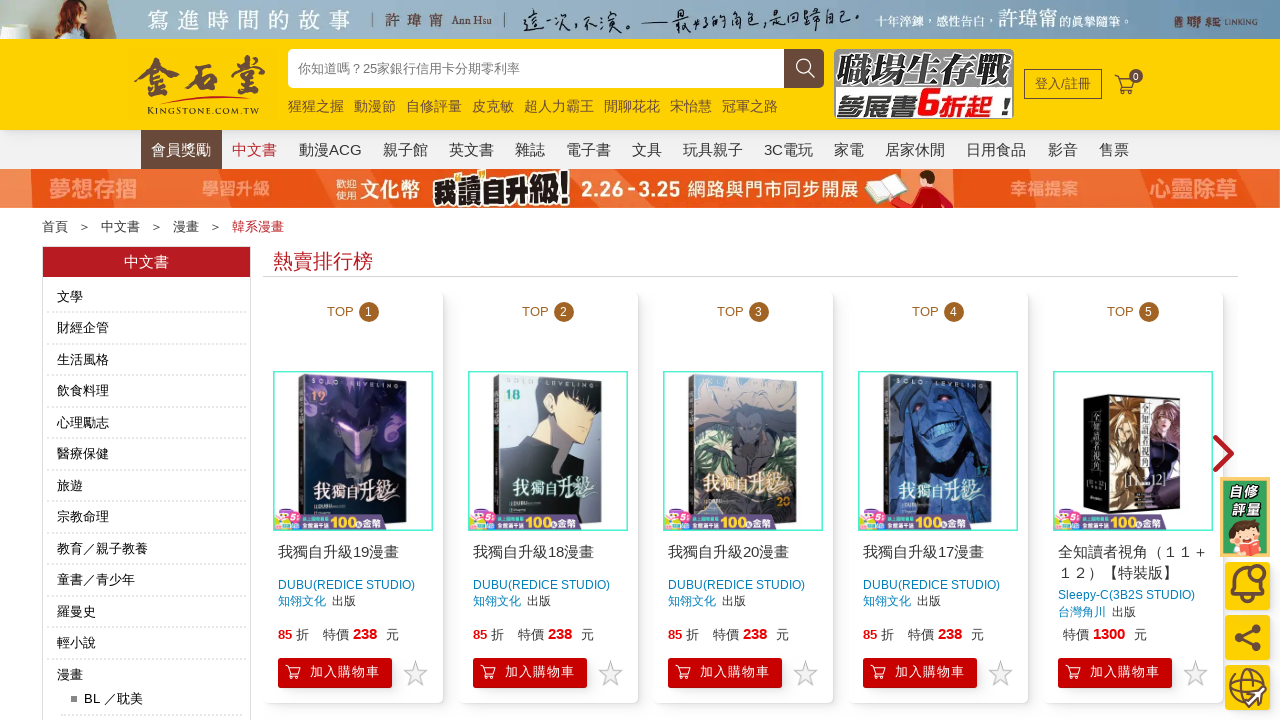

Book product cards are visible
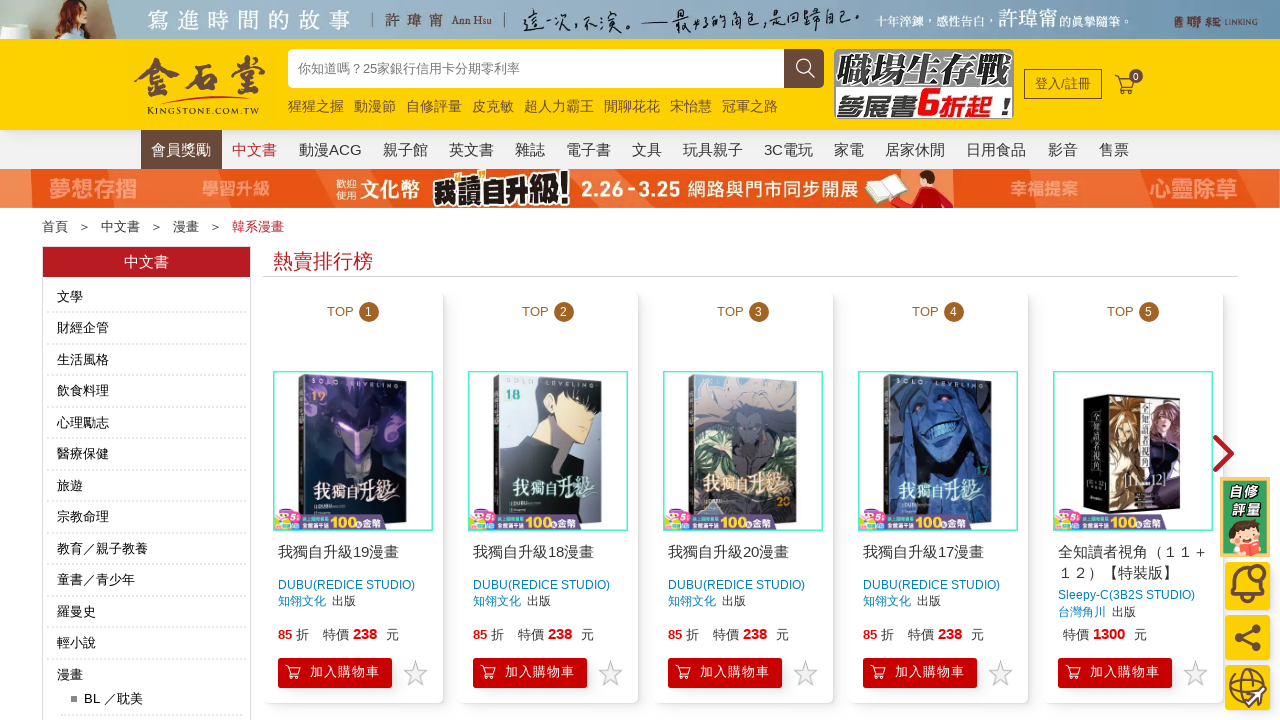

Book titles are present in product cards
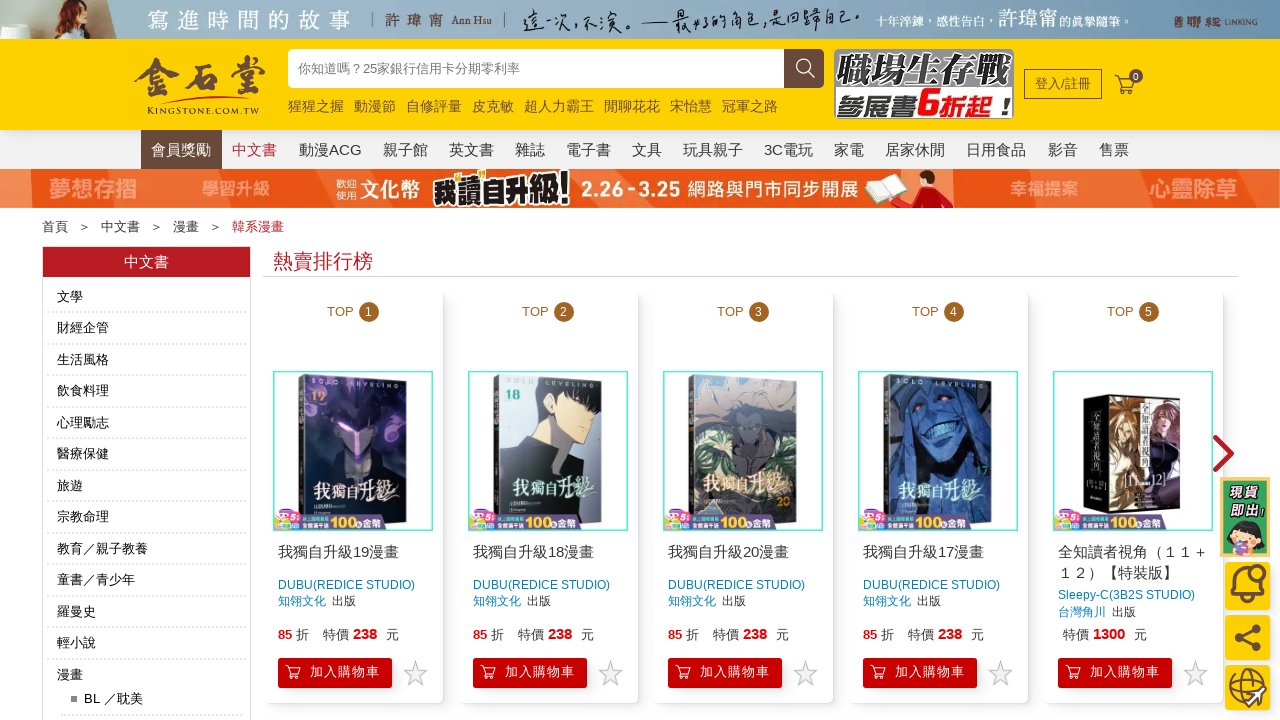

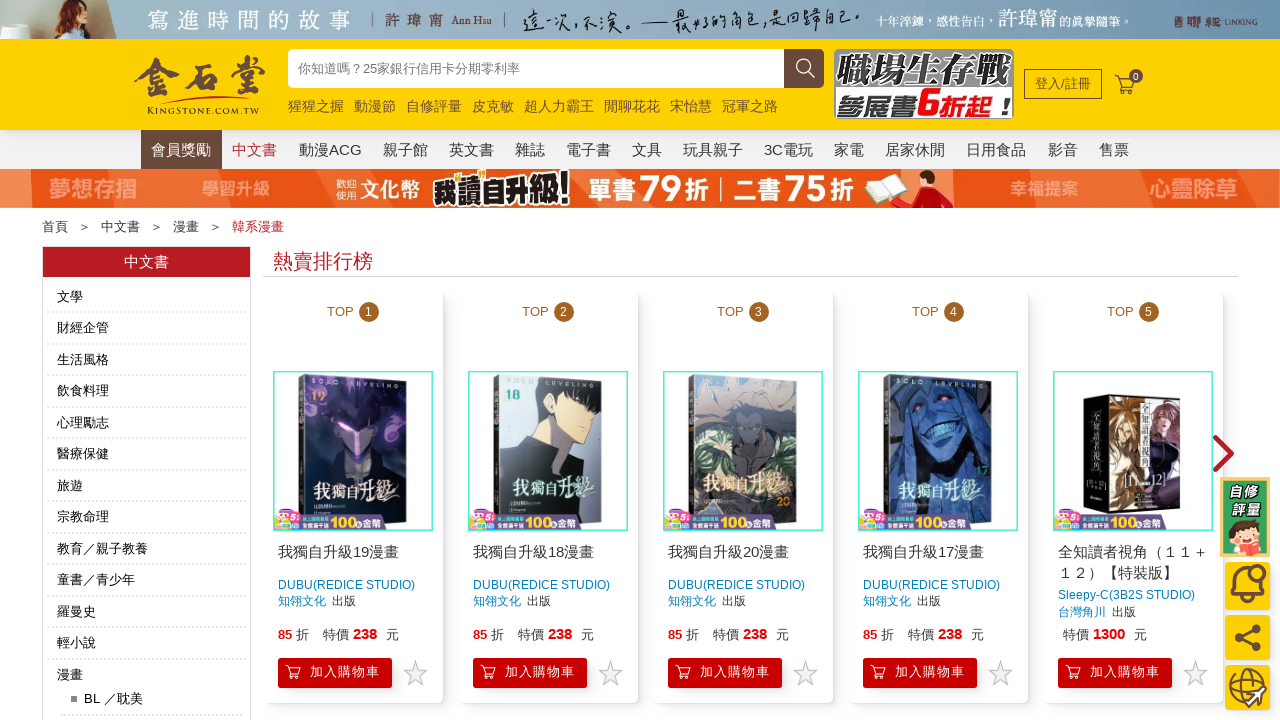